Tests email newsletter subscription by filling in an email address and clicking the submit button

Starting URL: https://chadd.org/for-adults/overview/

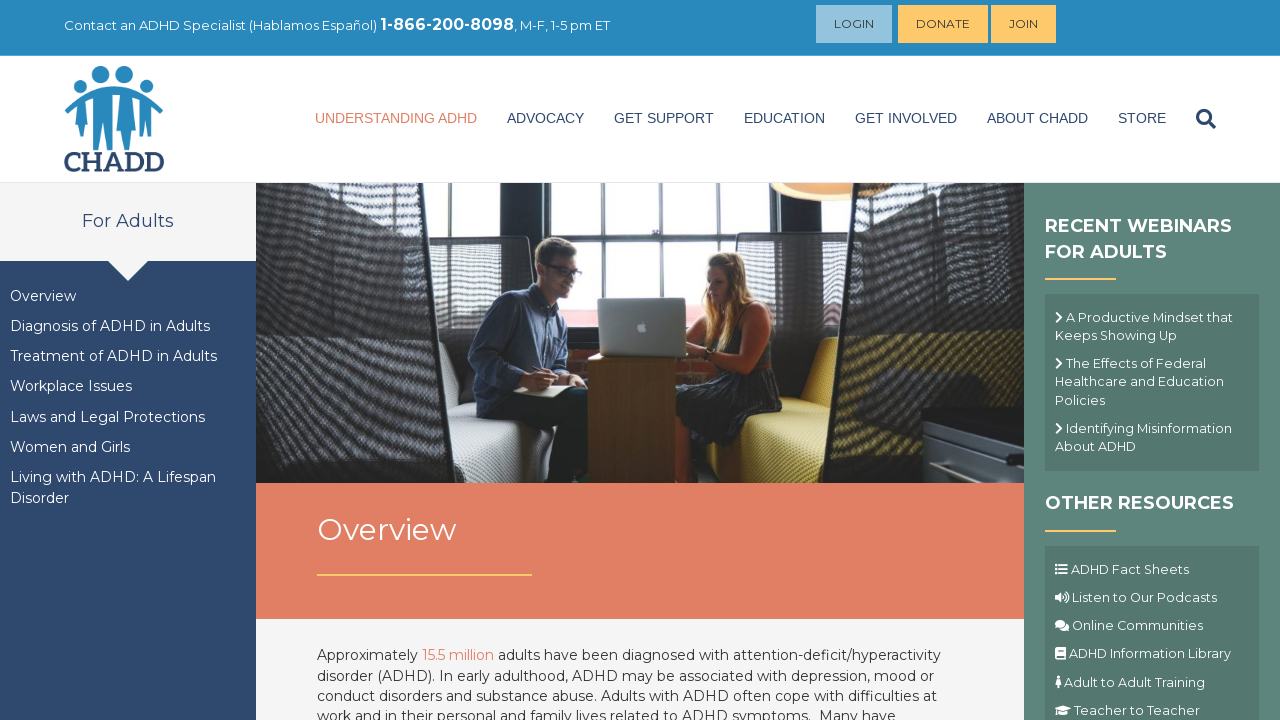

Filled email input field with 'testuser7382@example.com' on input[name='EMAIL']
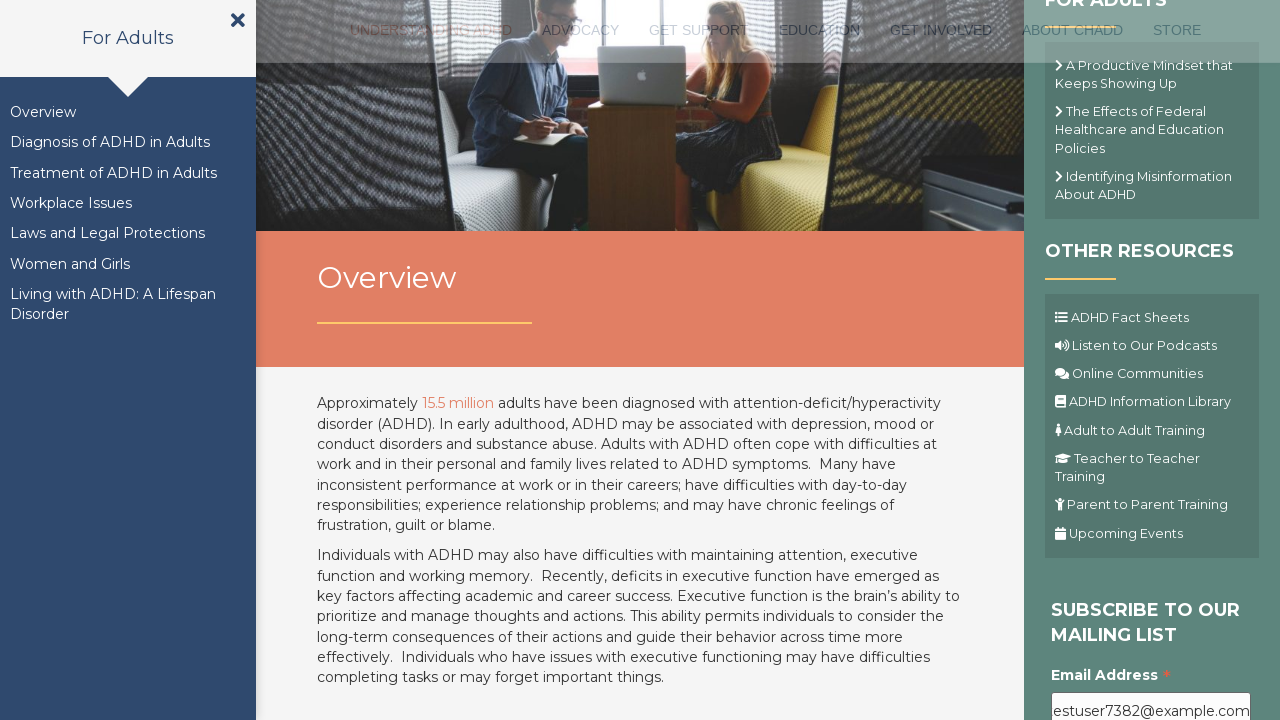

Clicked submit button to subscribe to newsletter at (1111, 361) on .button
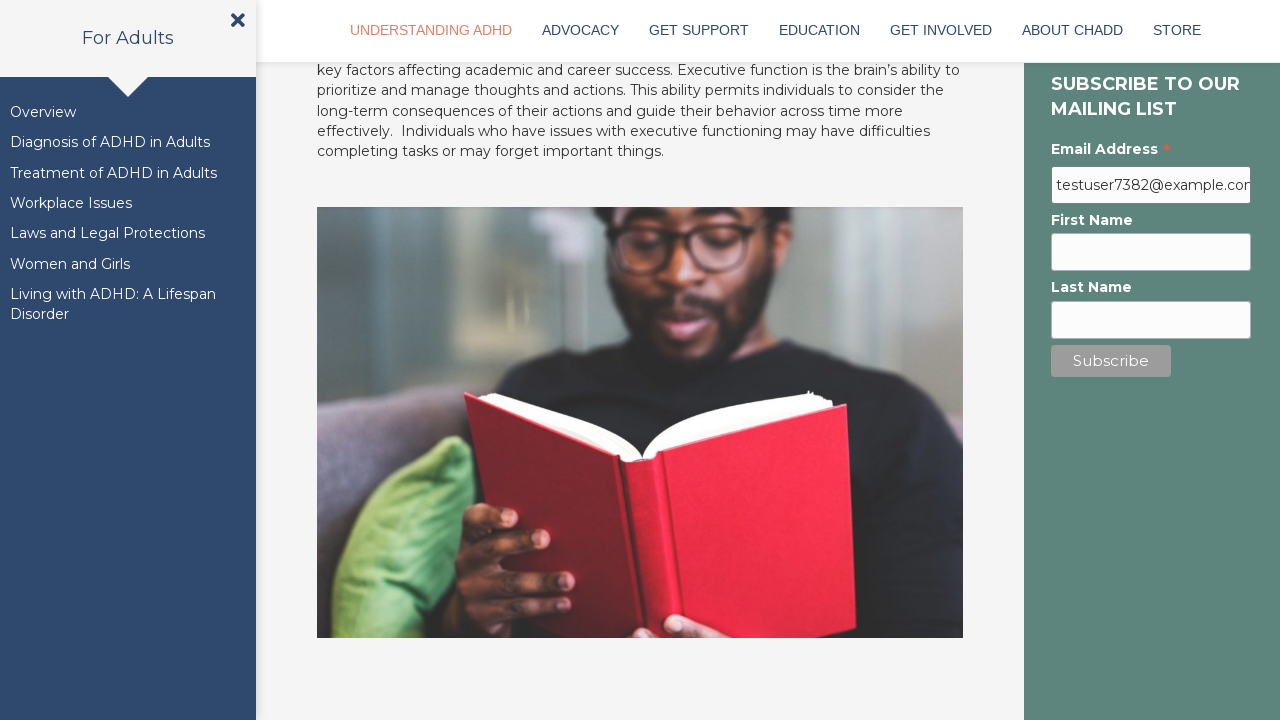

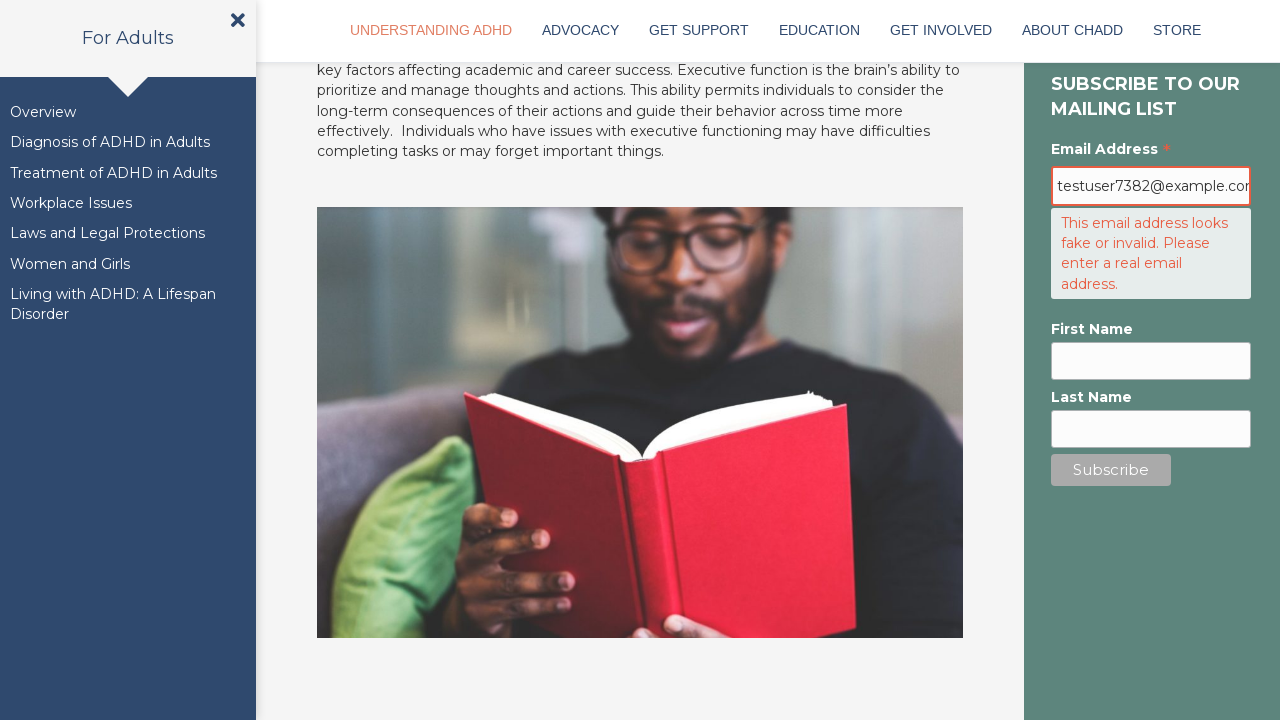